Tests handling a JavaScript alert by clicking a link to trigger the alert, then accepting it

Starting URL: https://www.selenium.dev/documentation/webdriver/js_alerts_prompts_and_confirmations/

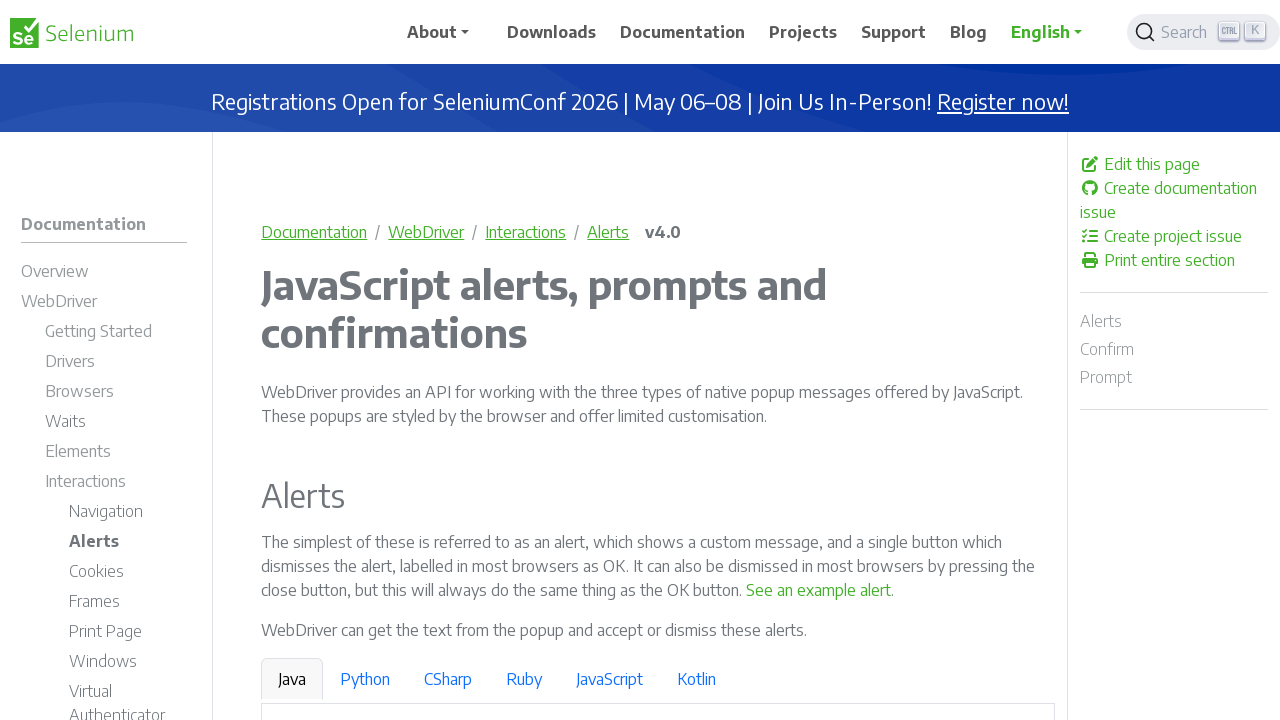

Navigated to JavaScript alerts documentation page
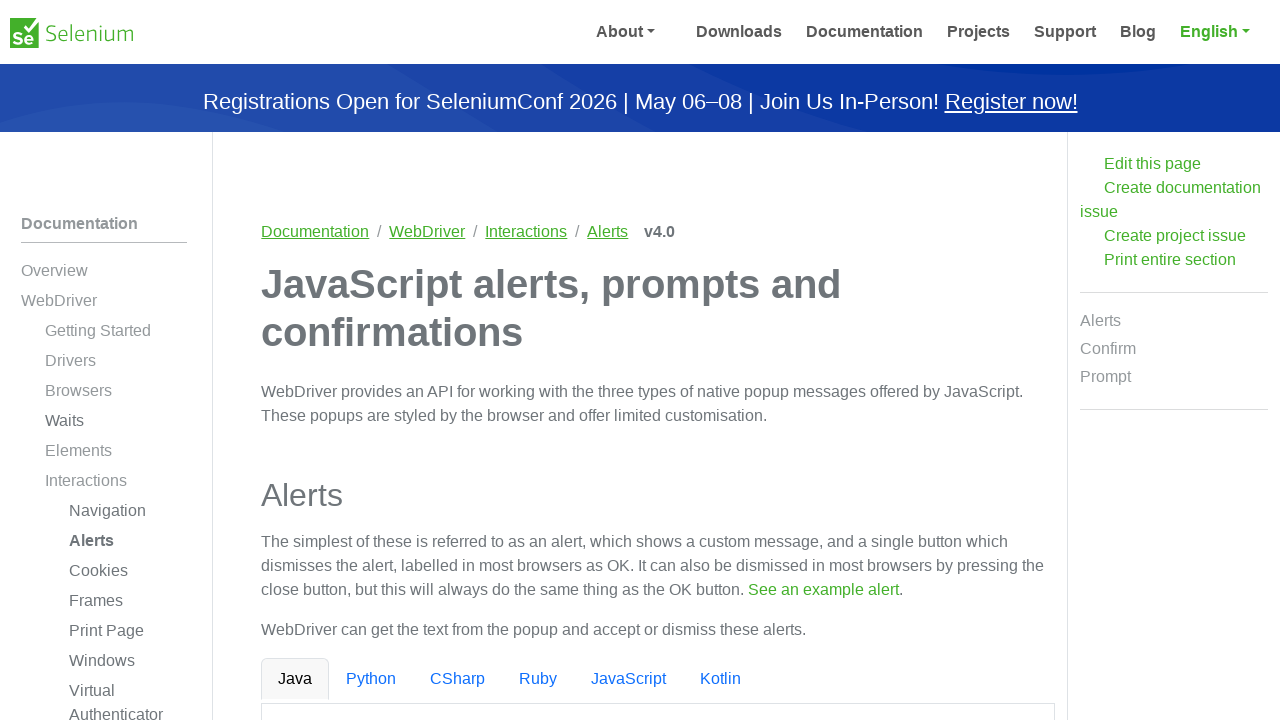

Clicked link to trigger JavaScript alert at (819, 590) on a:has-text('See an example alert')
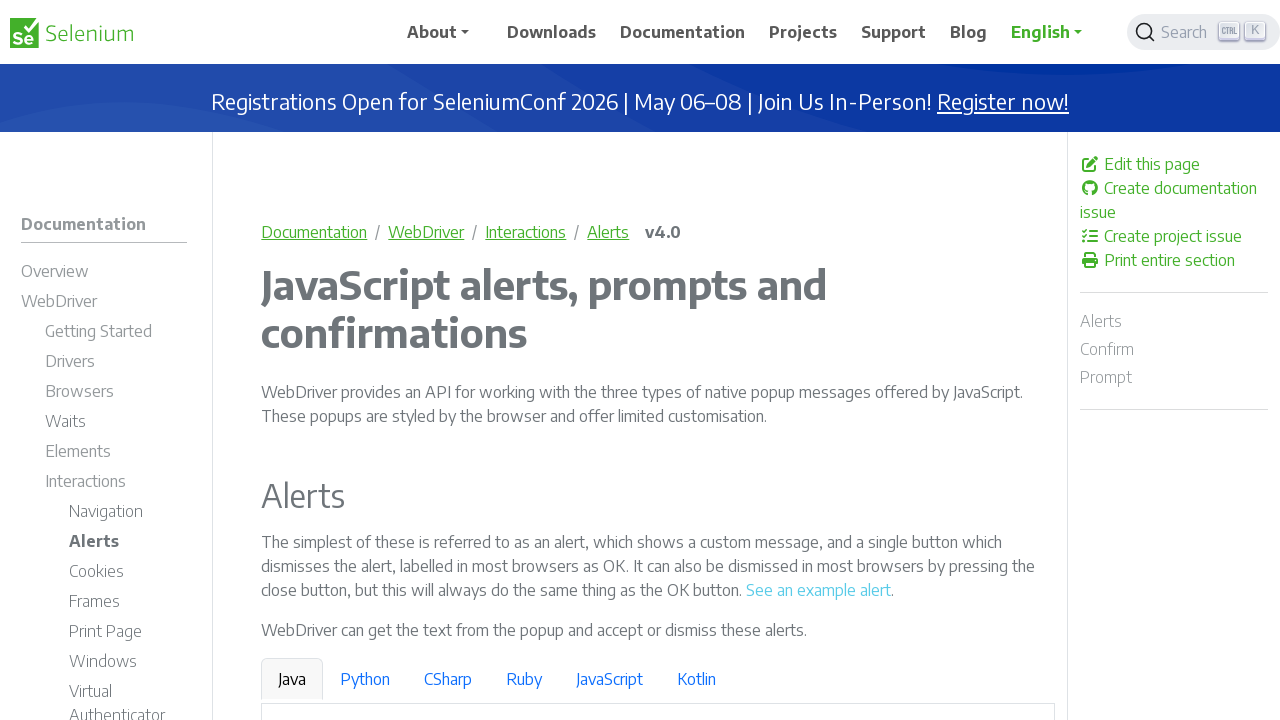

Set up dialog handler to accept the alert
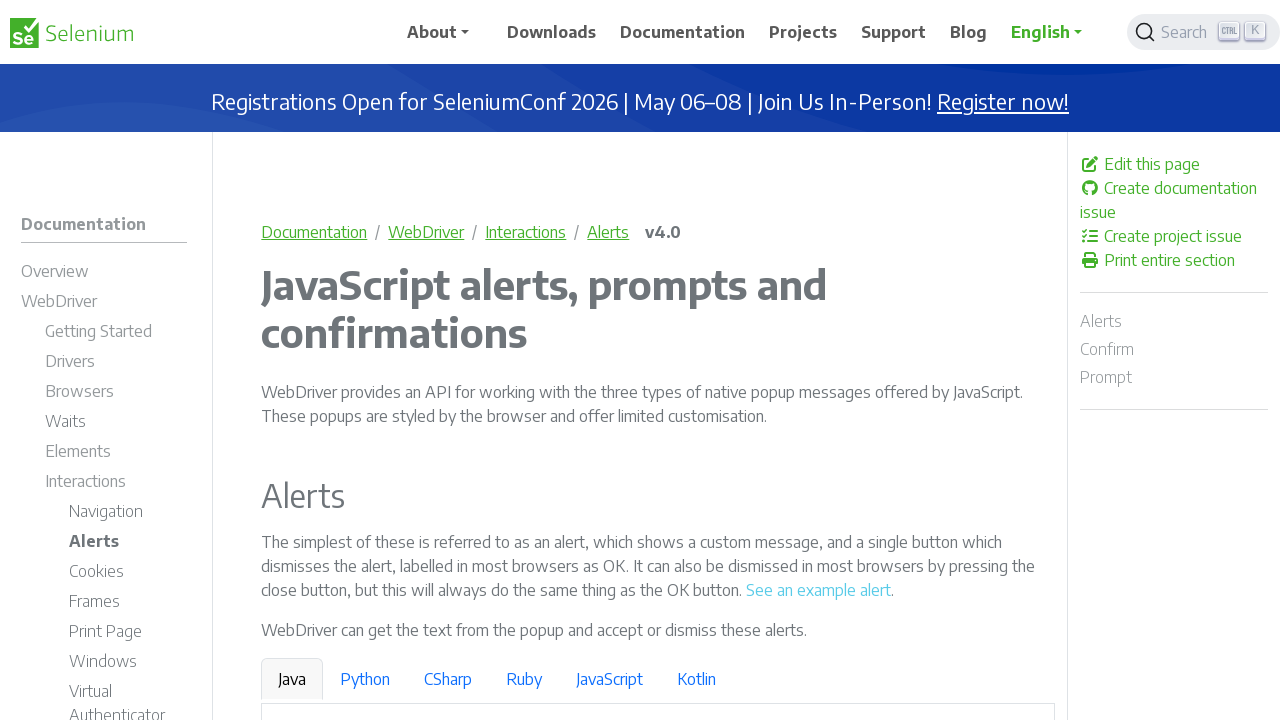

Waited 500ms for alert dialog to be processed
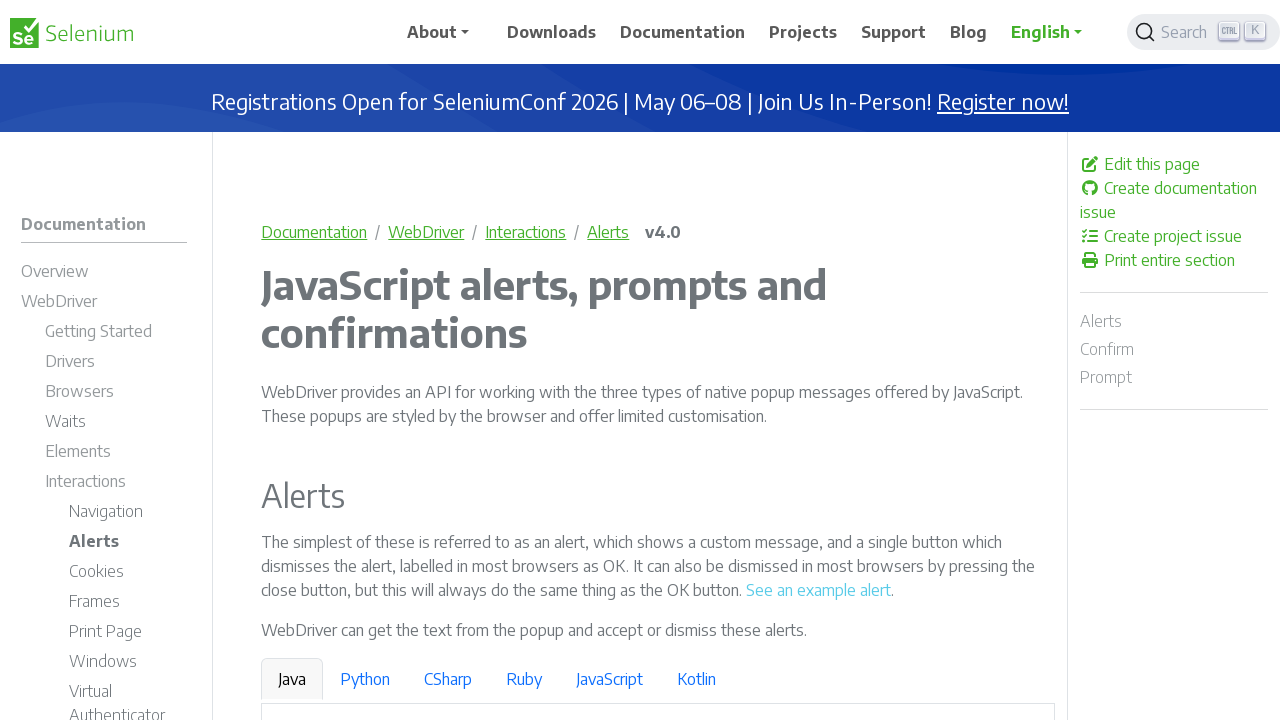

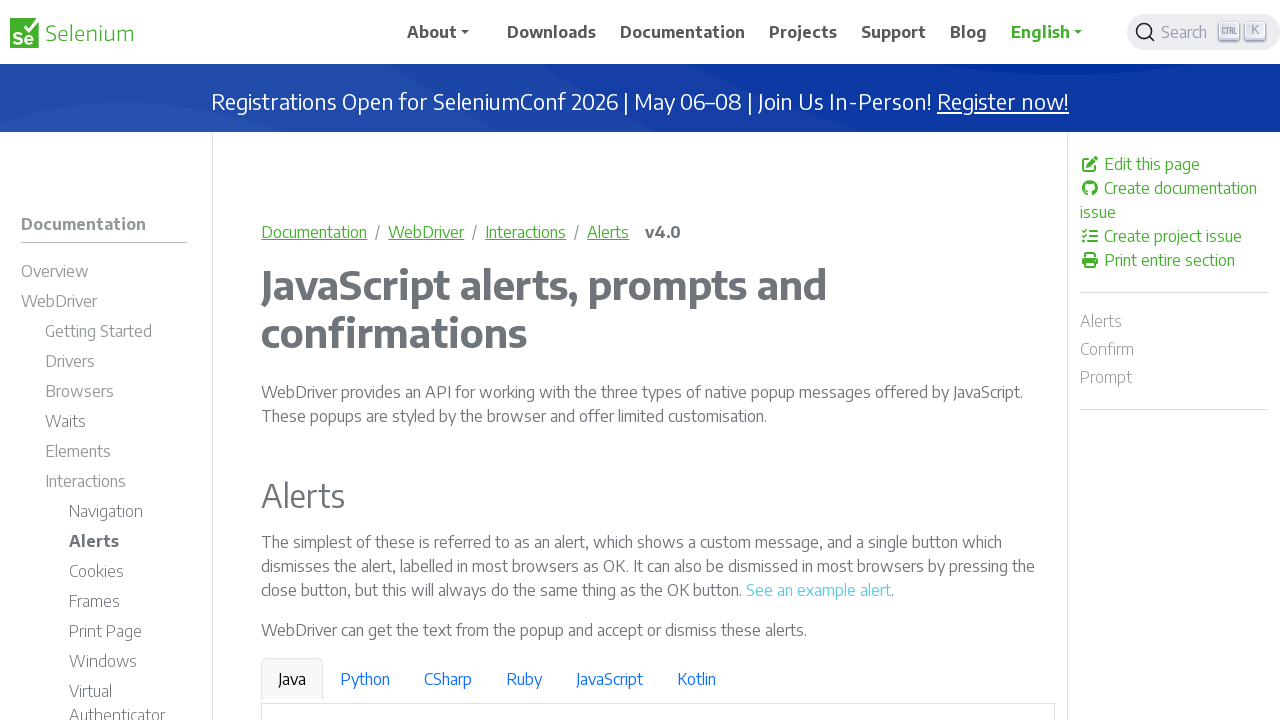